Tests keyboard event handling by sending various key presses (TAB, CONTROL, ESCAPE, ALT) to an input field and verifying the displayed results

Starting URL: http://the-internet.herokuapp.com

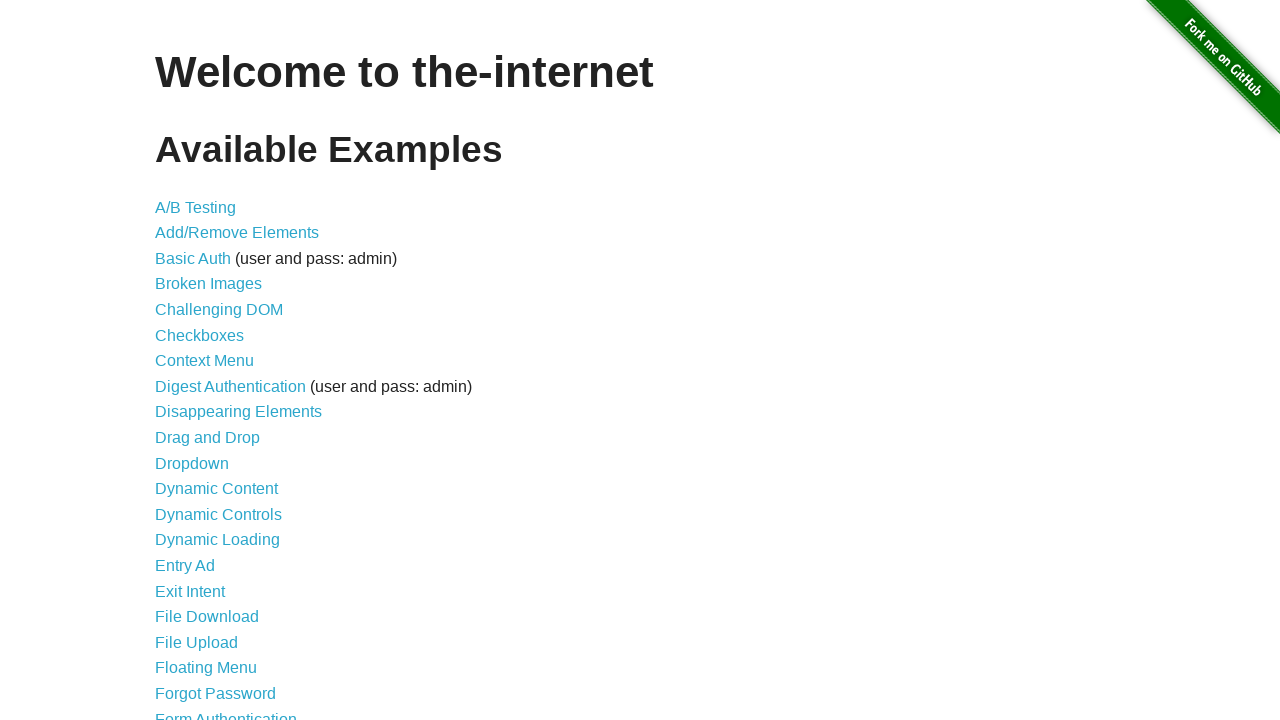

Clicked on the Key Presses link (31st item in the list) at (200, 360) on #content > ul > li:nth-child(31) > a
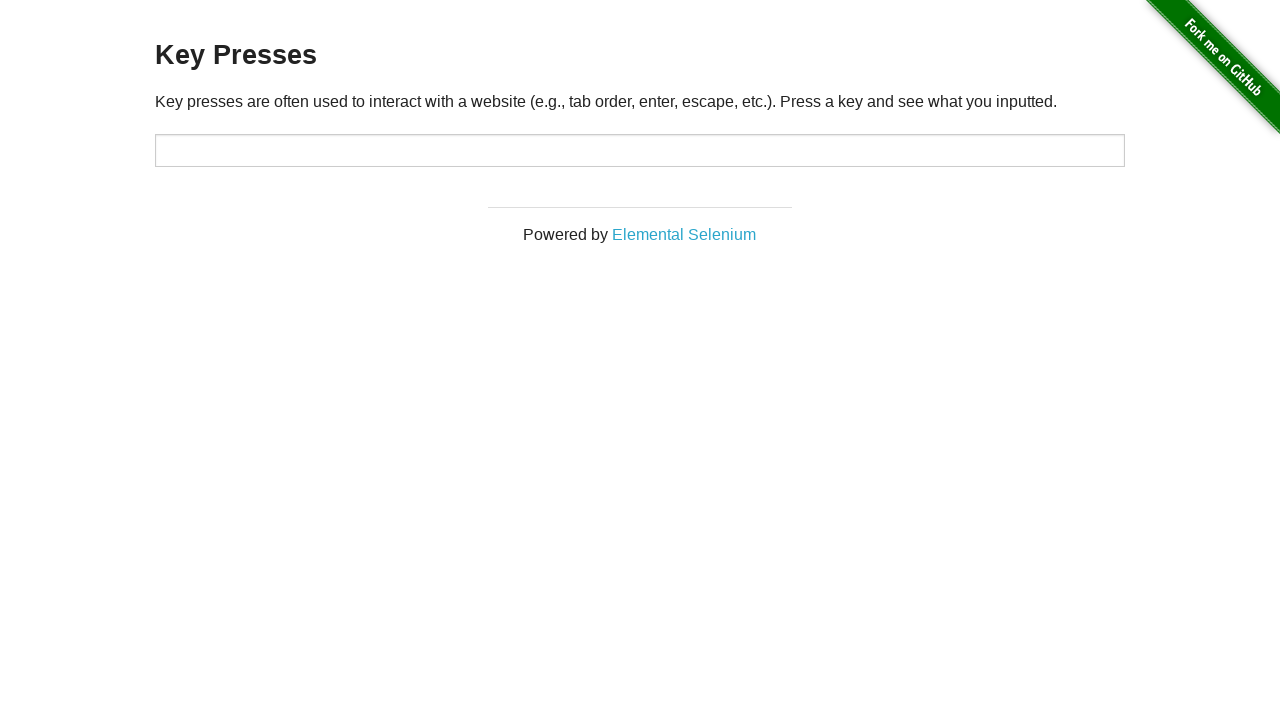

Key press test page loaded - target input field is visible
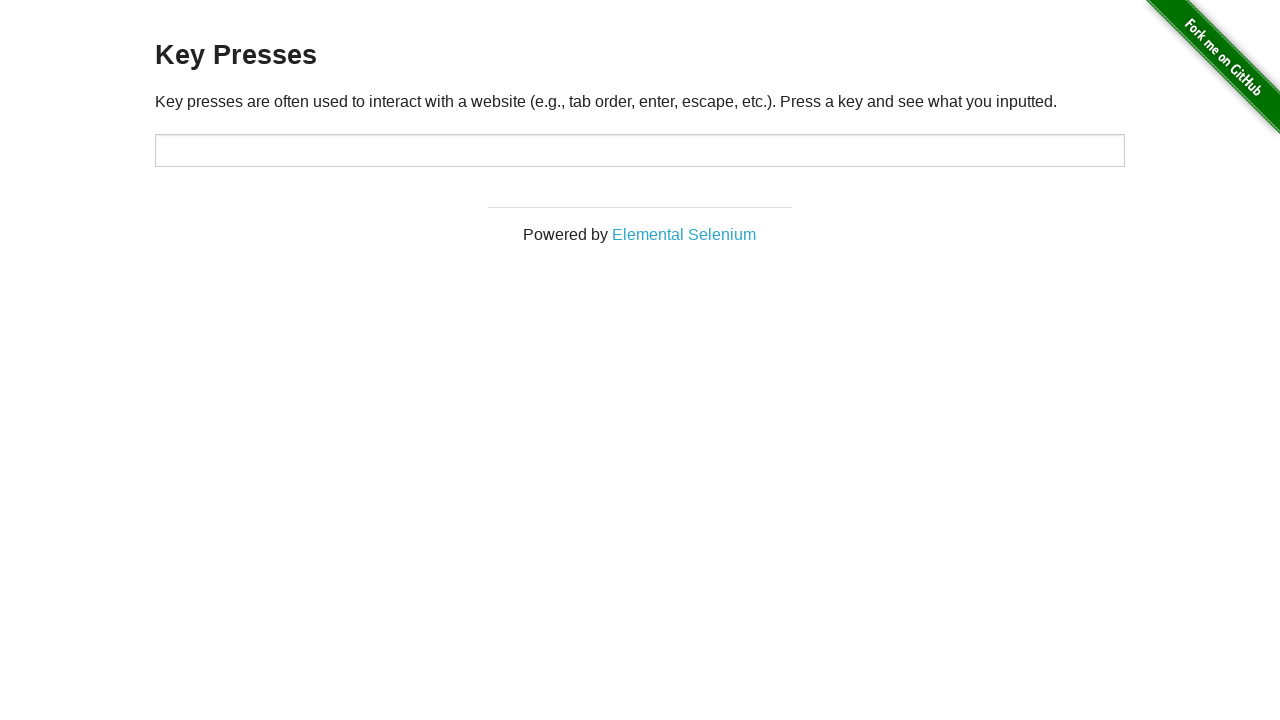

Sent TAB key to the input field on #target
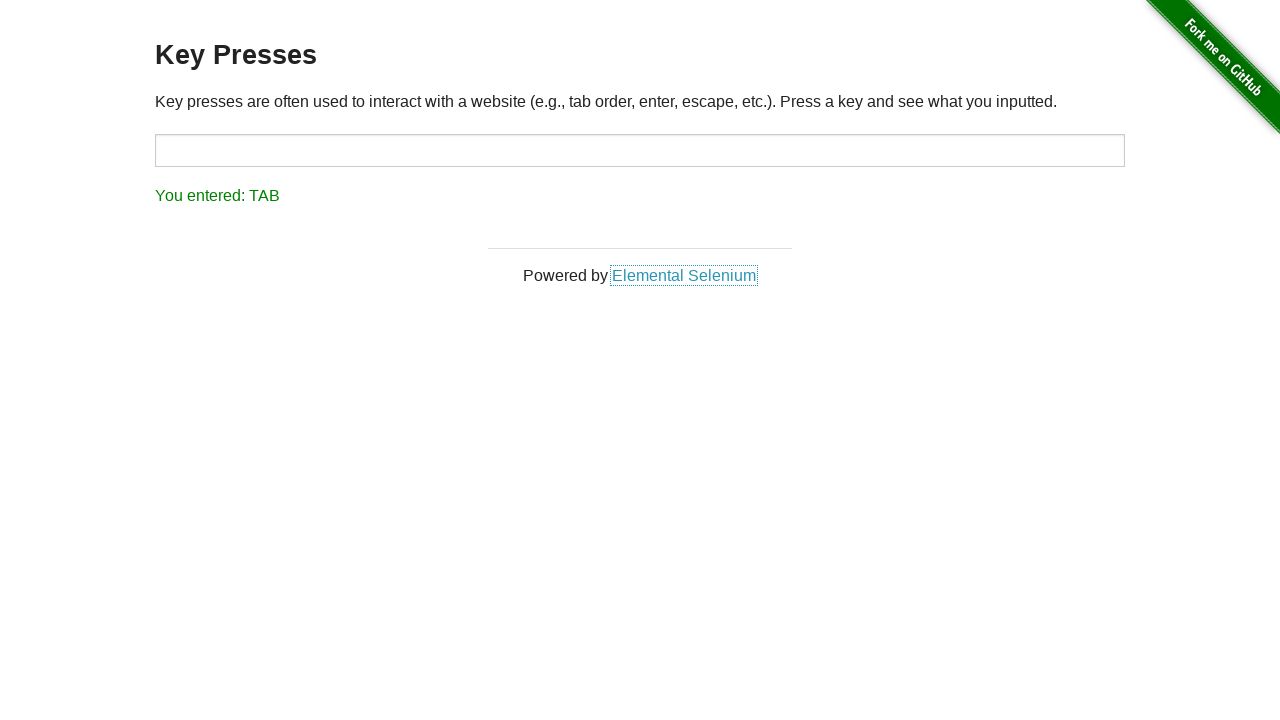

Verified TAB key result - assertion passed
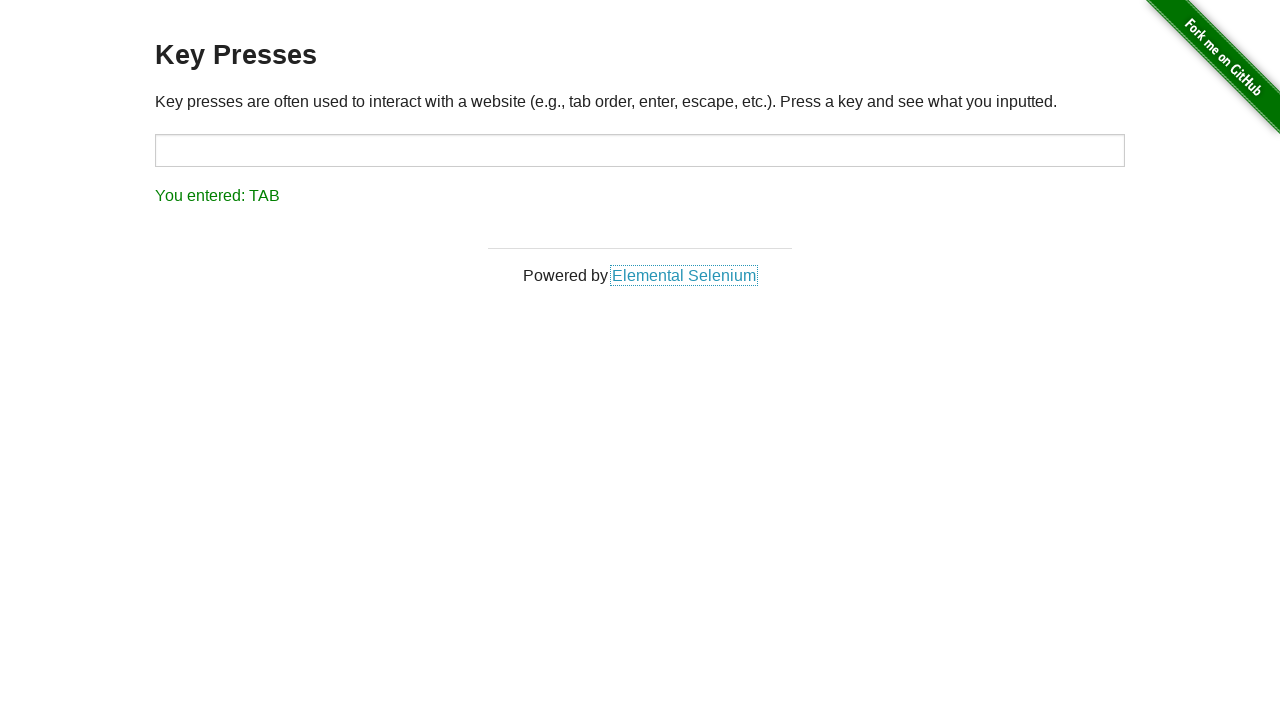

Sent CONTROL key to the input field on #target
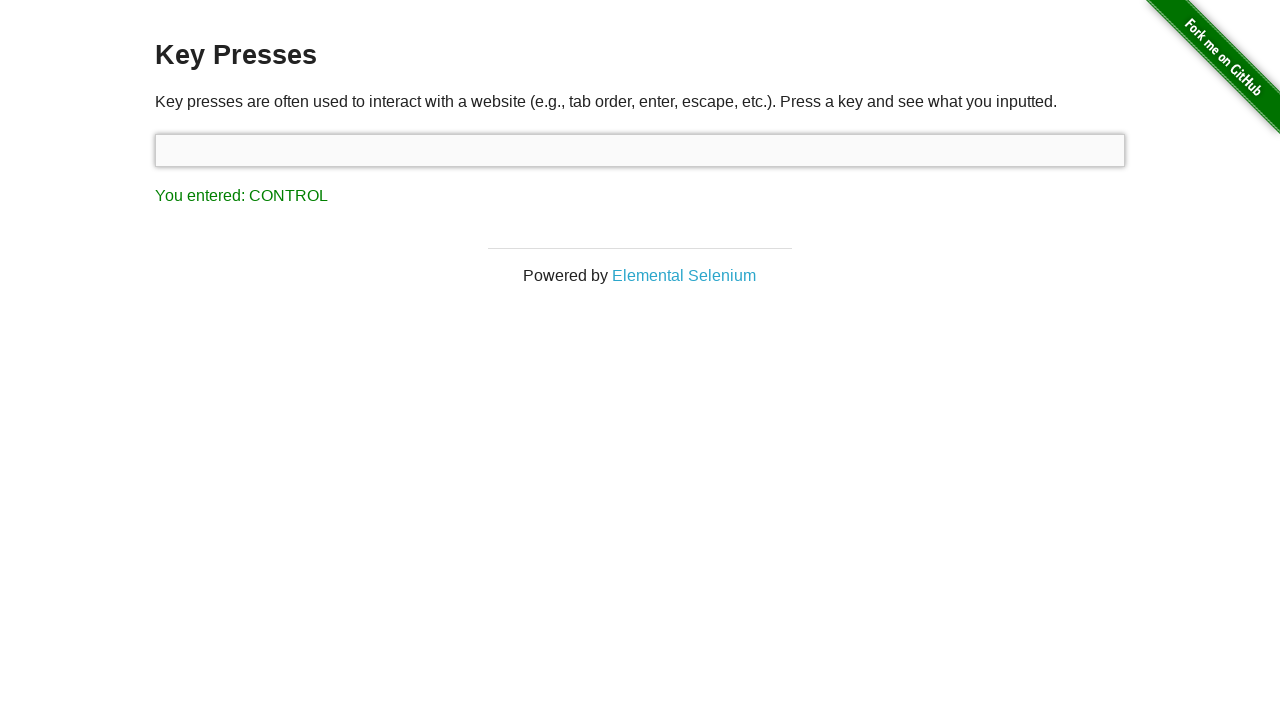

Verified CONTROL key result - assertion passed
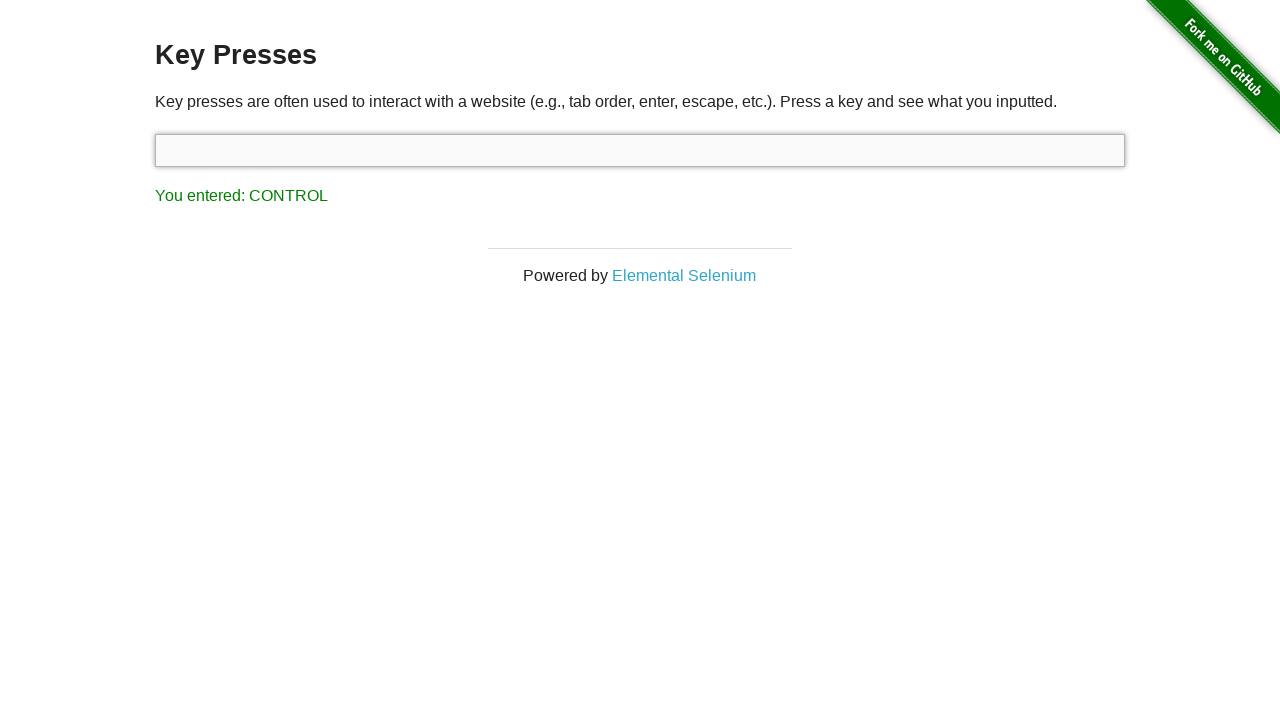

Sent ESCAPE key to the input field on #target
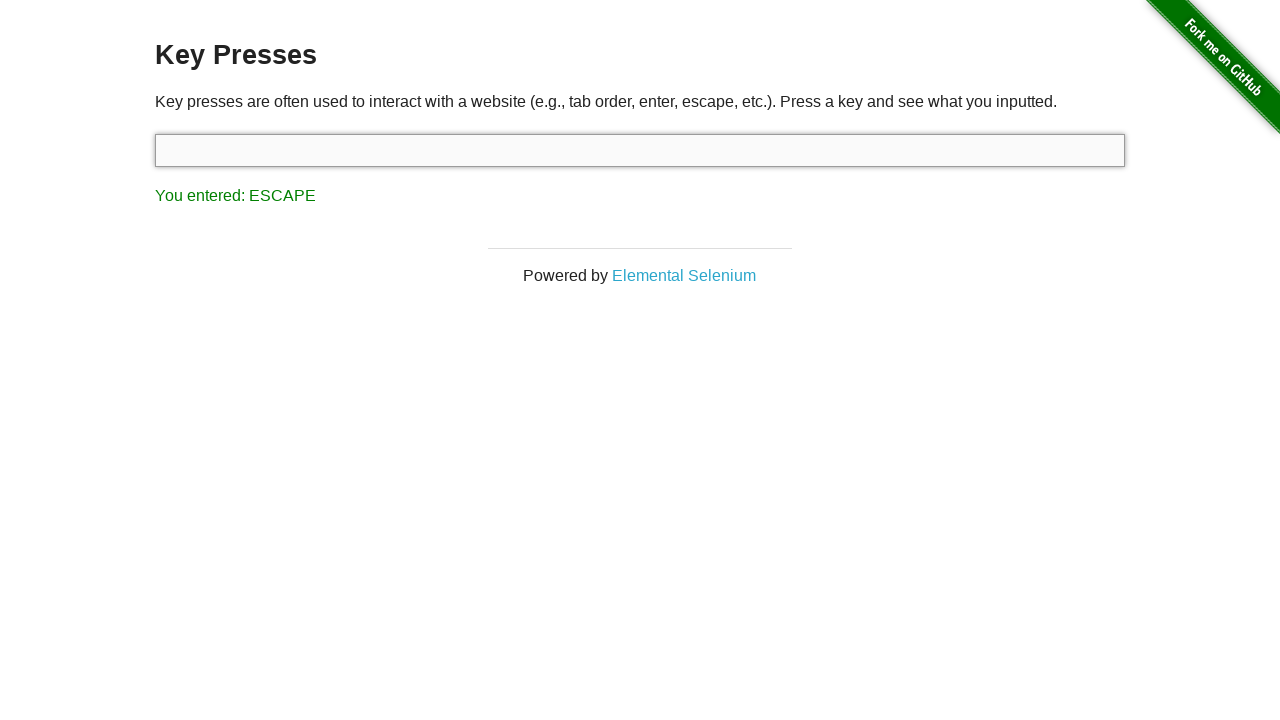

Verified ESCAPE key result - assertion passed
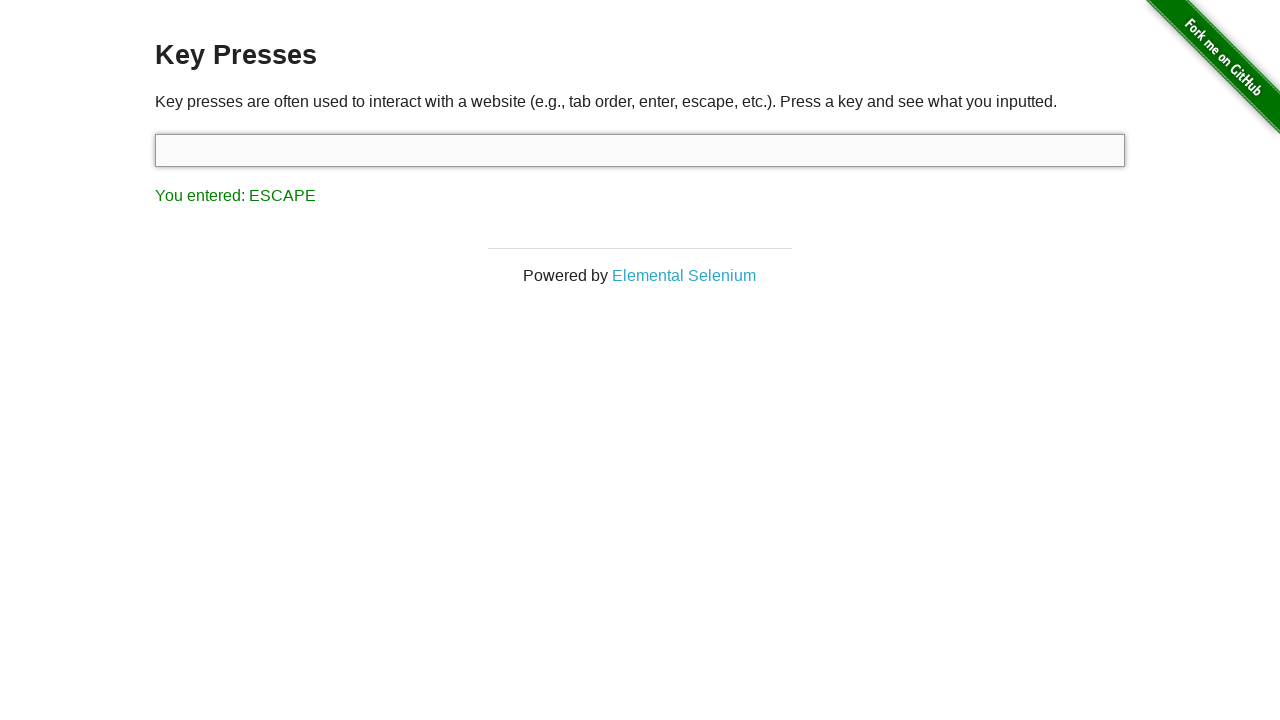

Sent ALT key to the input field on #target
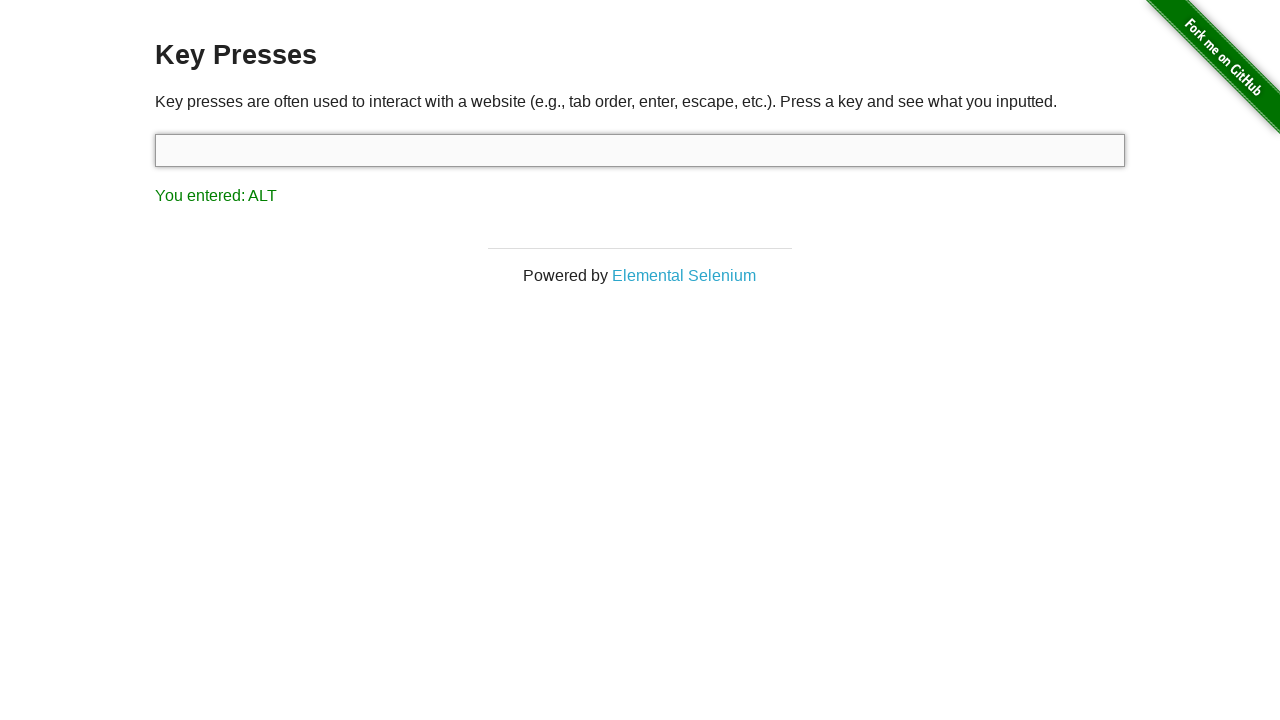

Verified ALT key result - assertion passed
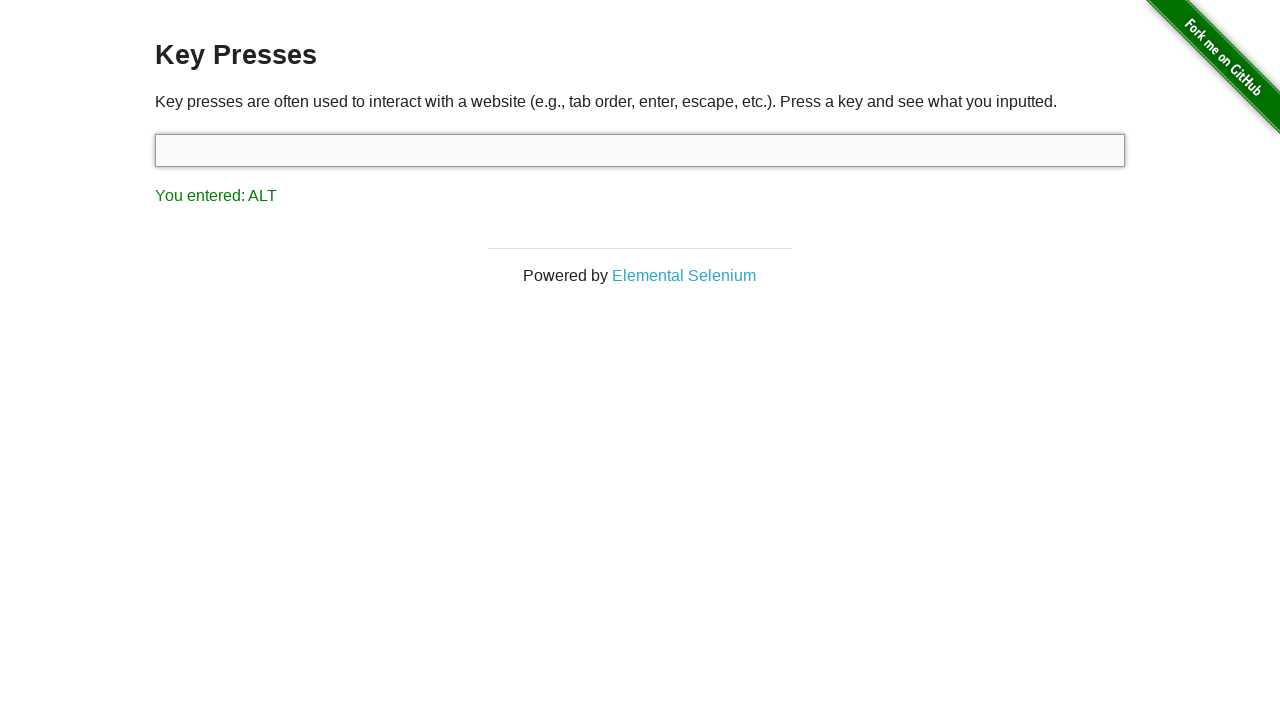

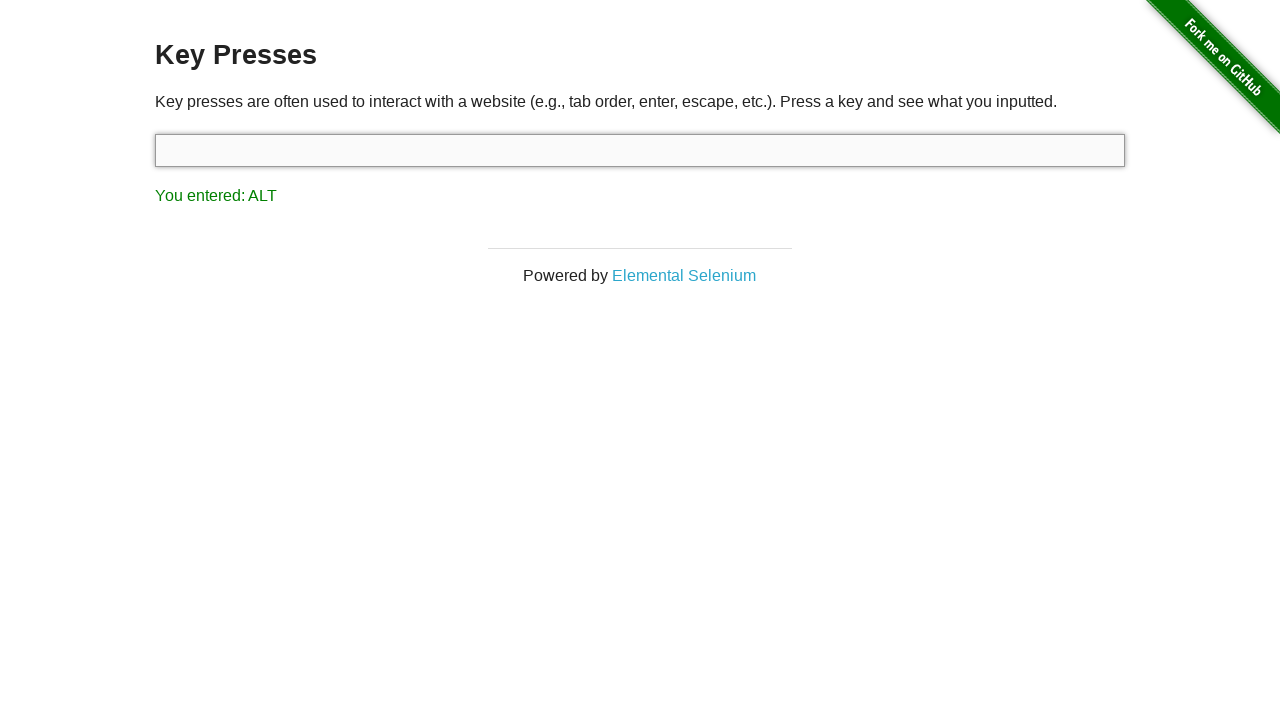